Tests an editable/searchable dropdown by typing "Belarus" and selecting it from the filtered results

Starting URL: https://react.semantic-ui.com/maximize/dropdown-example-search-selection/

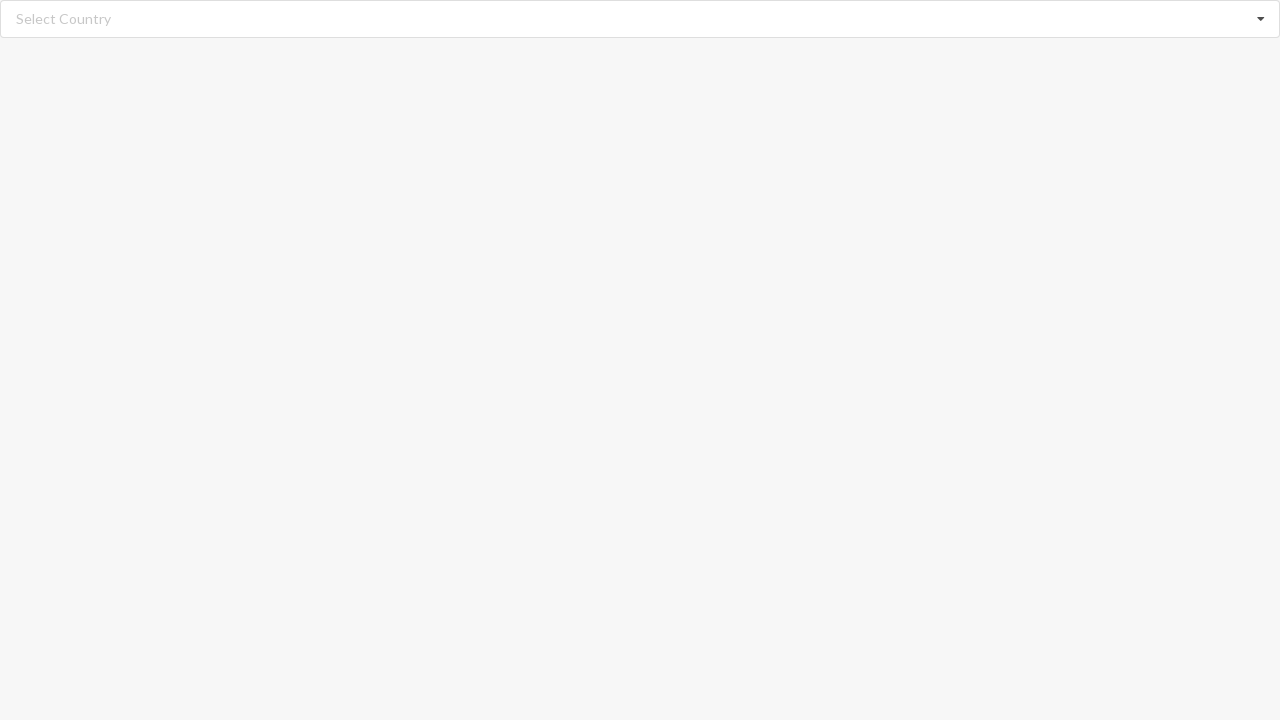

Filled search input with 'Belarus' on input.search
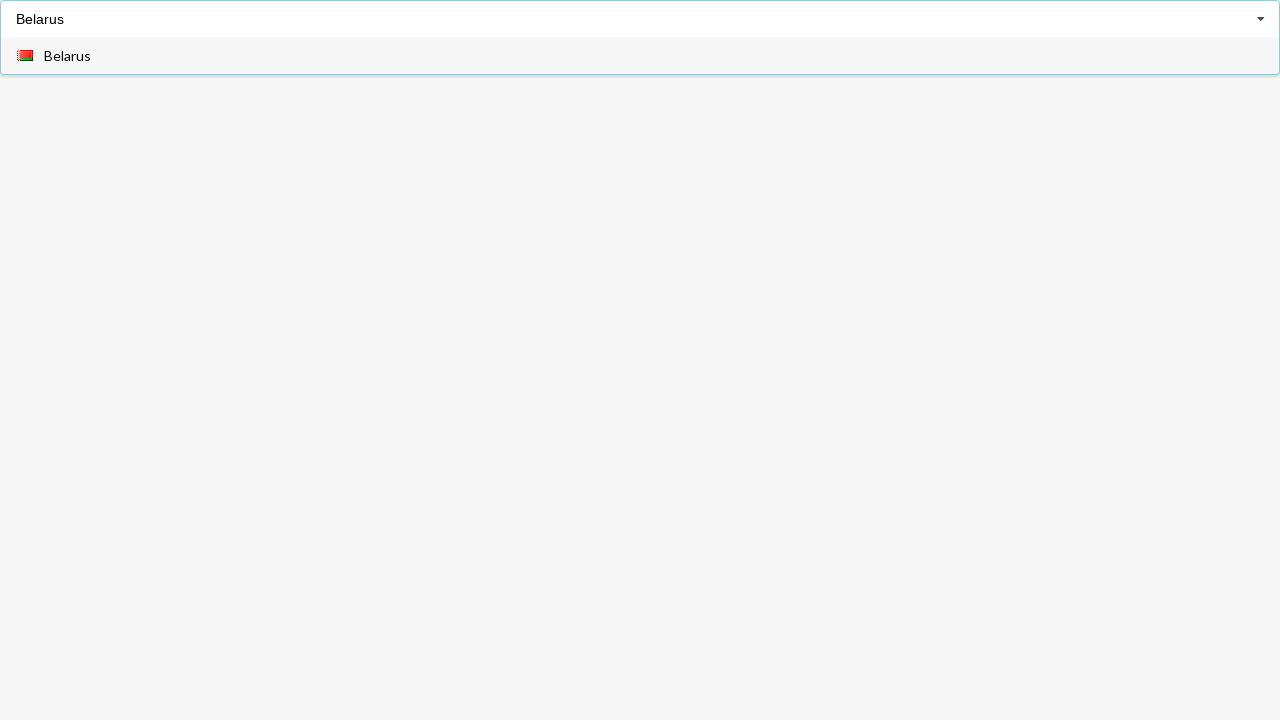

Filtered results dropdown loaded
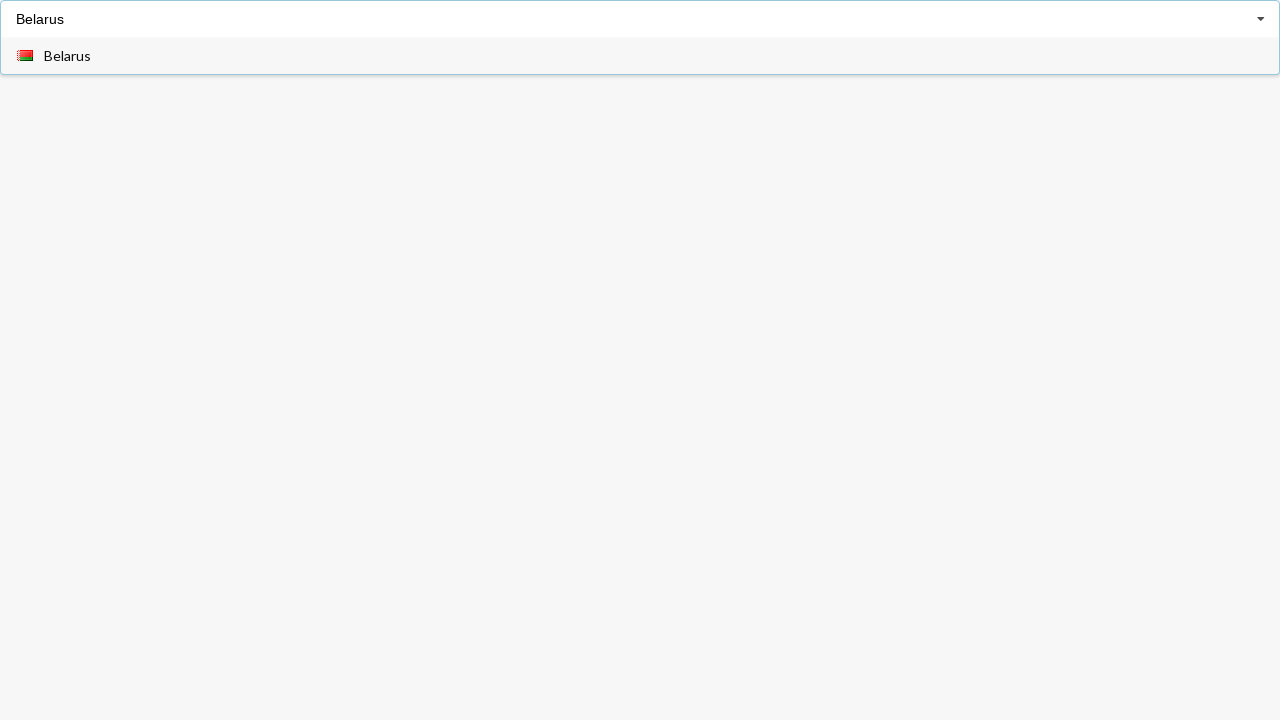

Selected 'Belarus' from filtered dropdown results at (640, 56) on div[role='option']:has-text('Belarus')
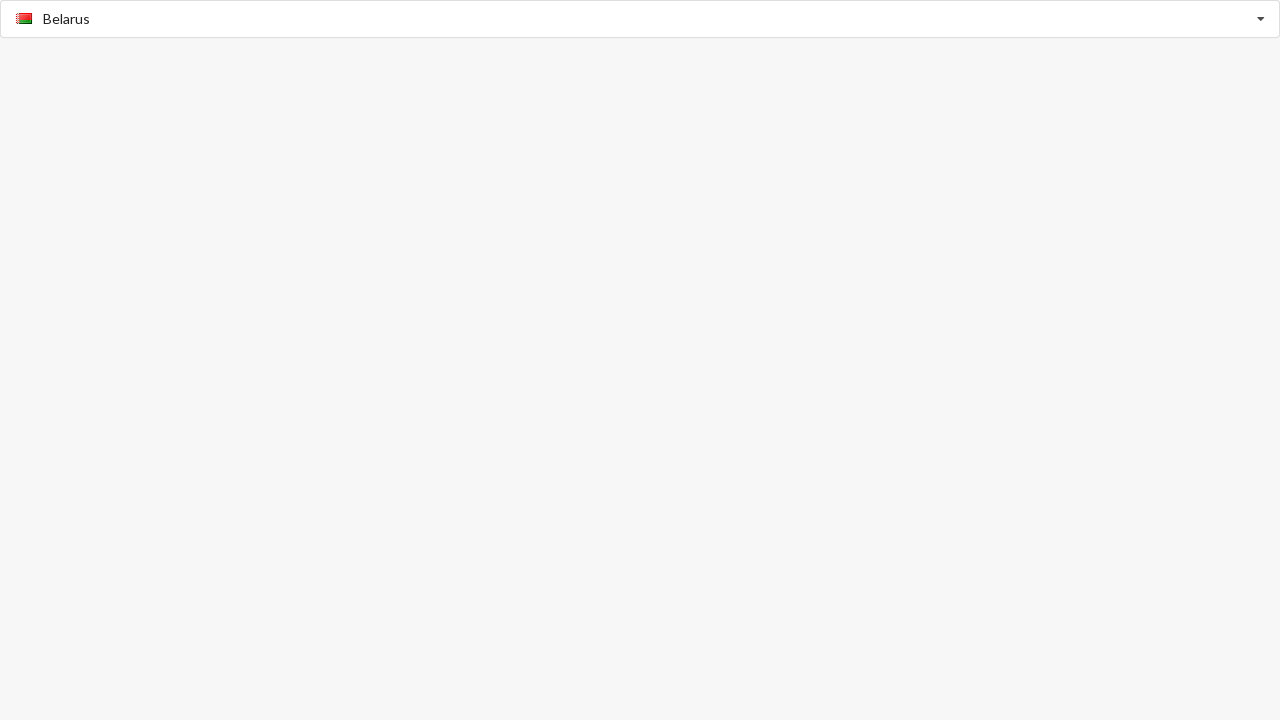

Verified 'Belarus' selection is displayed
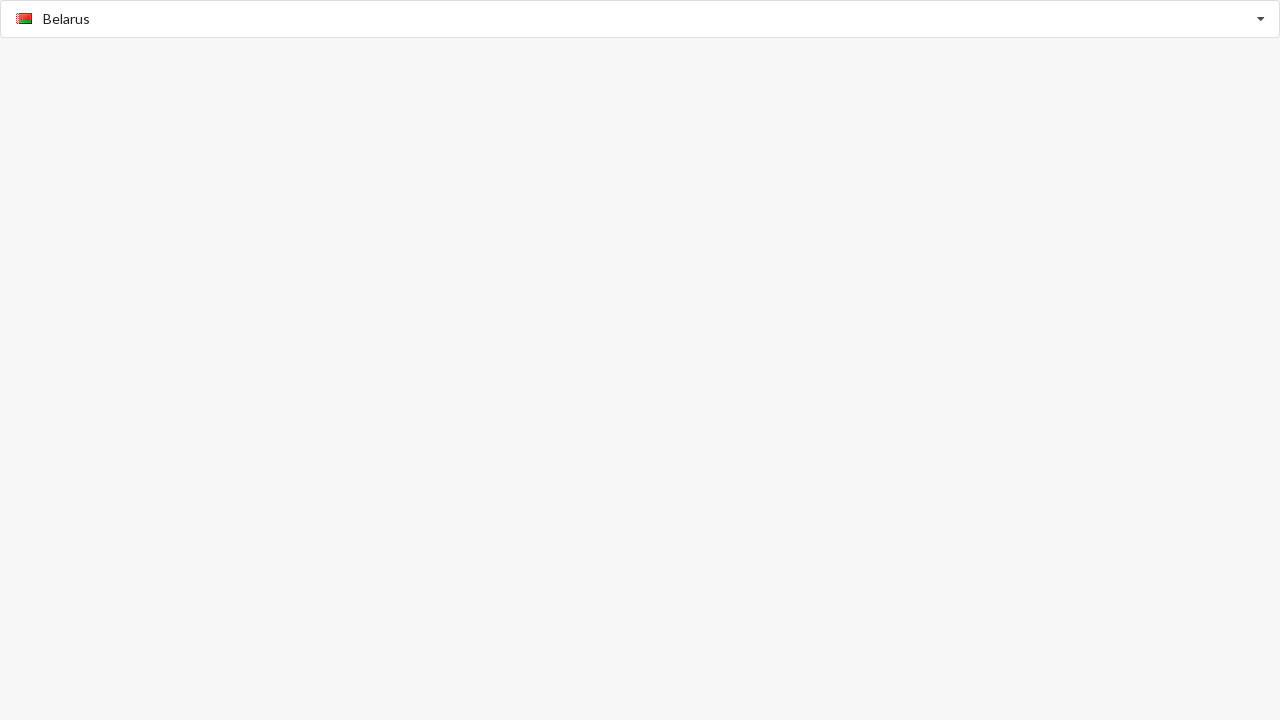

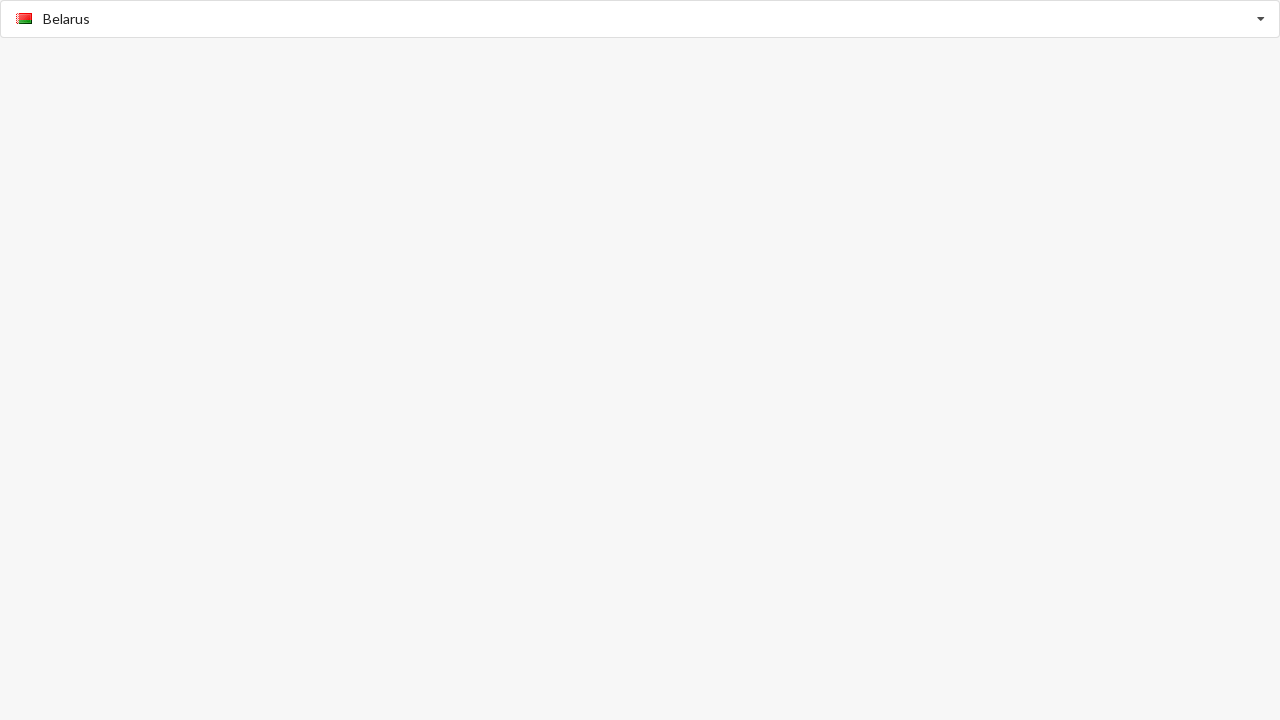